Tests dropdown selection functionality by navigating to the OrangeHRM contact sales page and selecting "Brazil" from the country dropdown menu.

Starting URL: https://www.orangehrm.com/contact-sales/

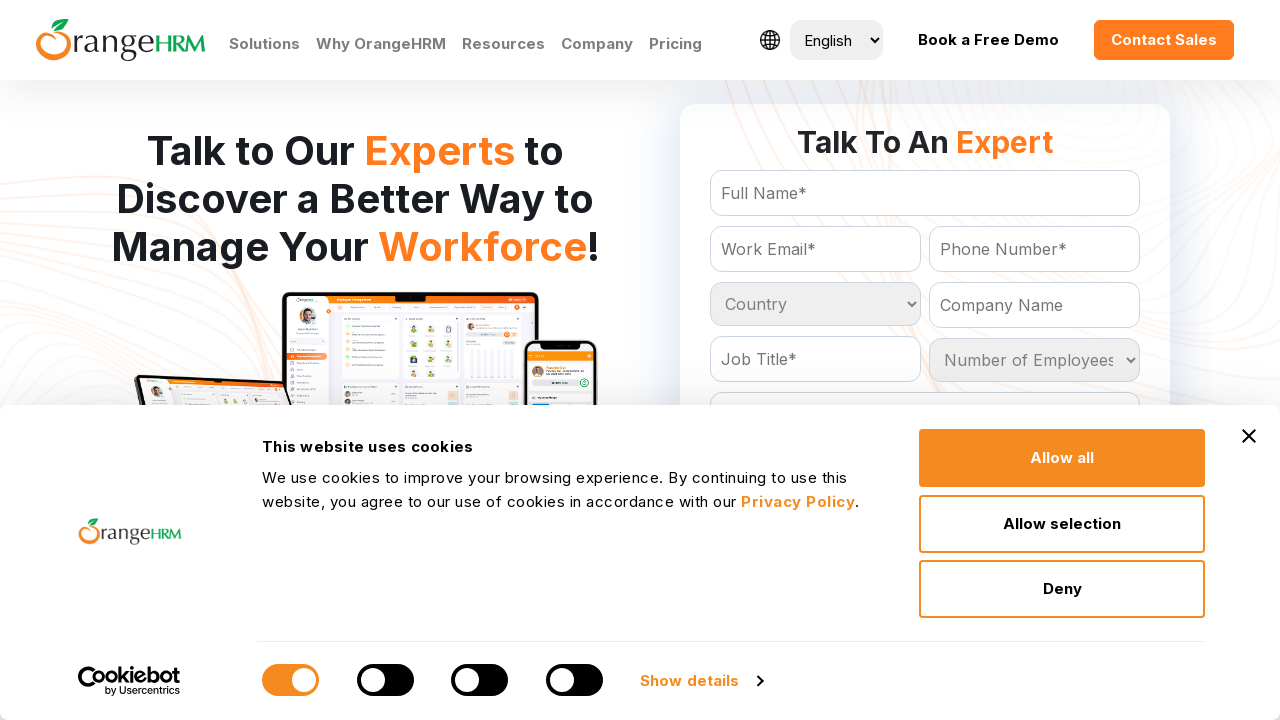

Country dropdown became visible
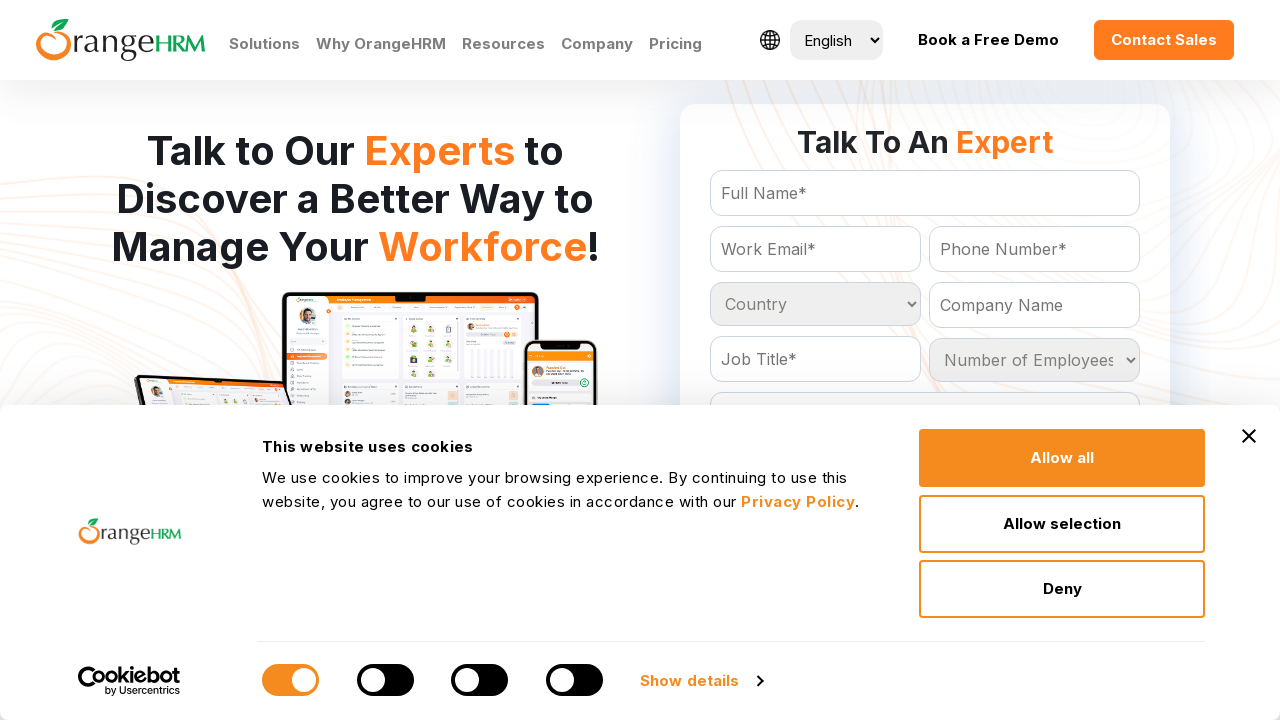

Selected 'Brazil' from the country dropdown menu on select#Form_getForm_Country
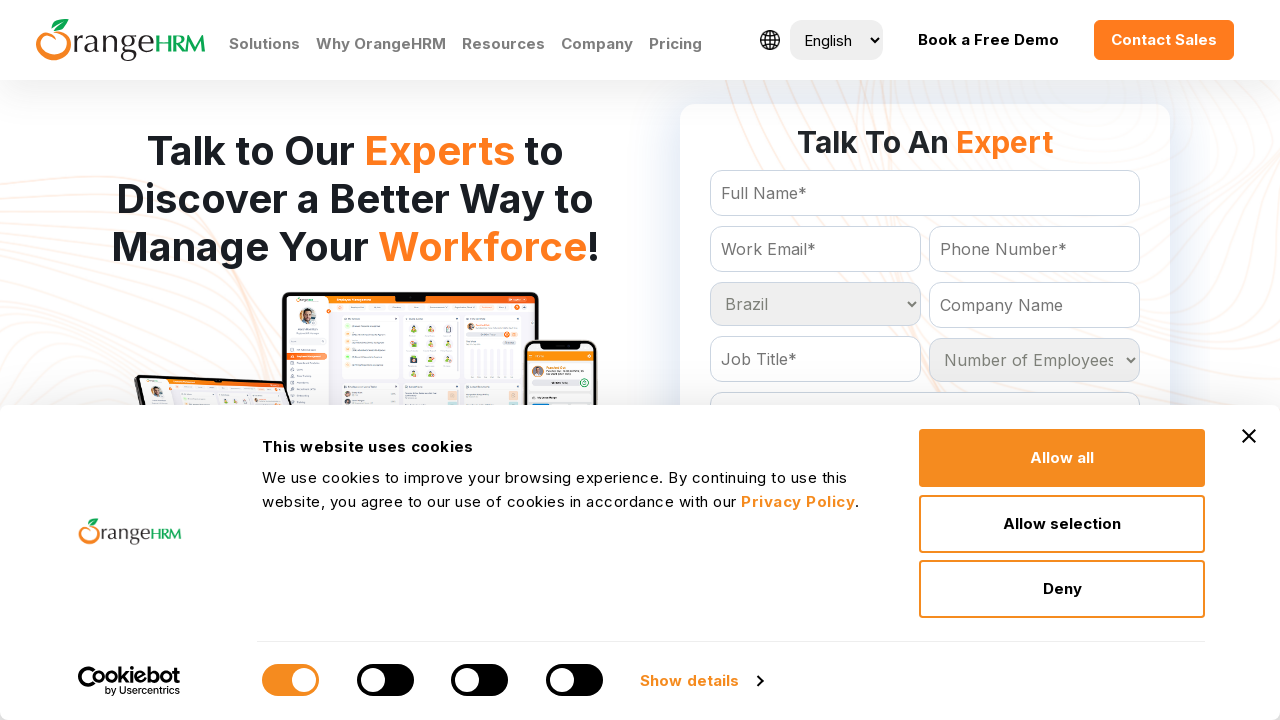

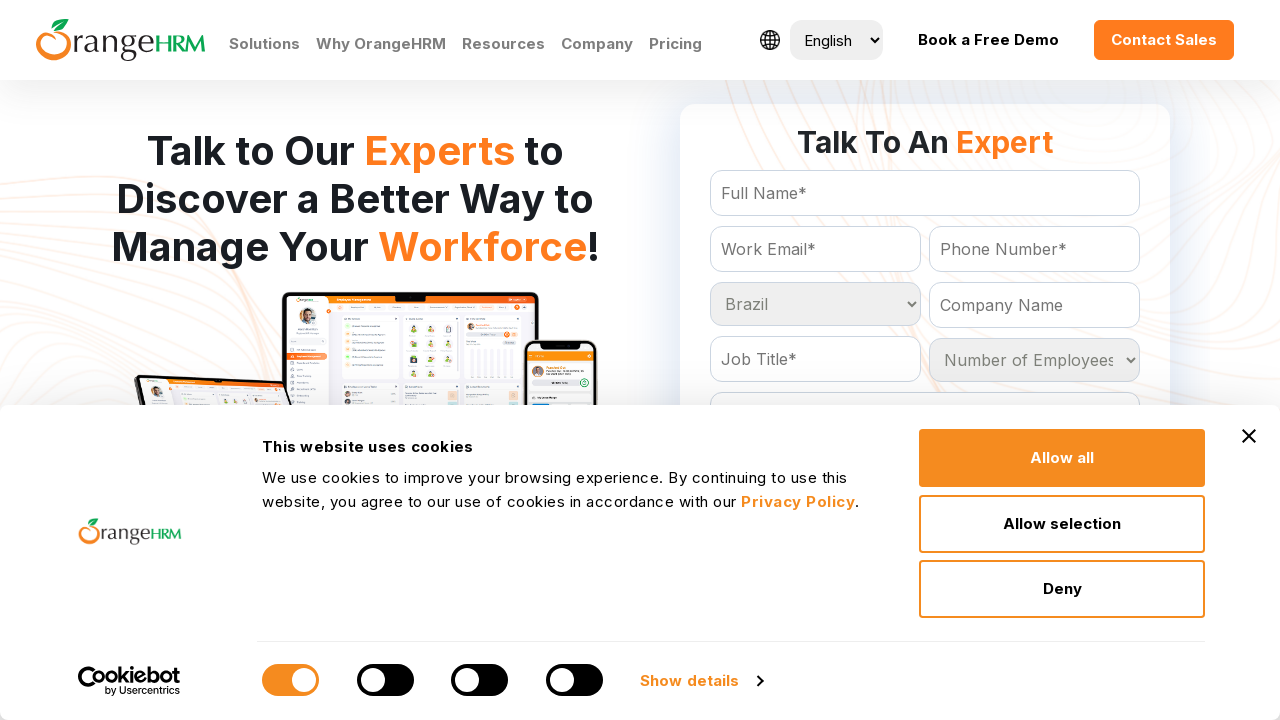